Tests slider widget functionality by dragging the slider element to a new position using mouse actions

Starting URL: https://demoqa.com/slider

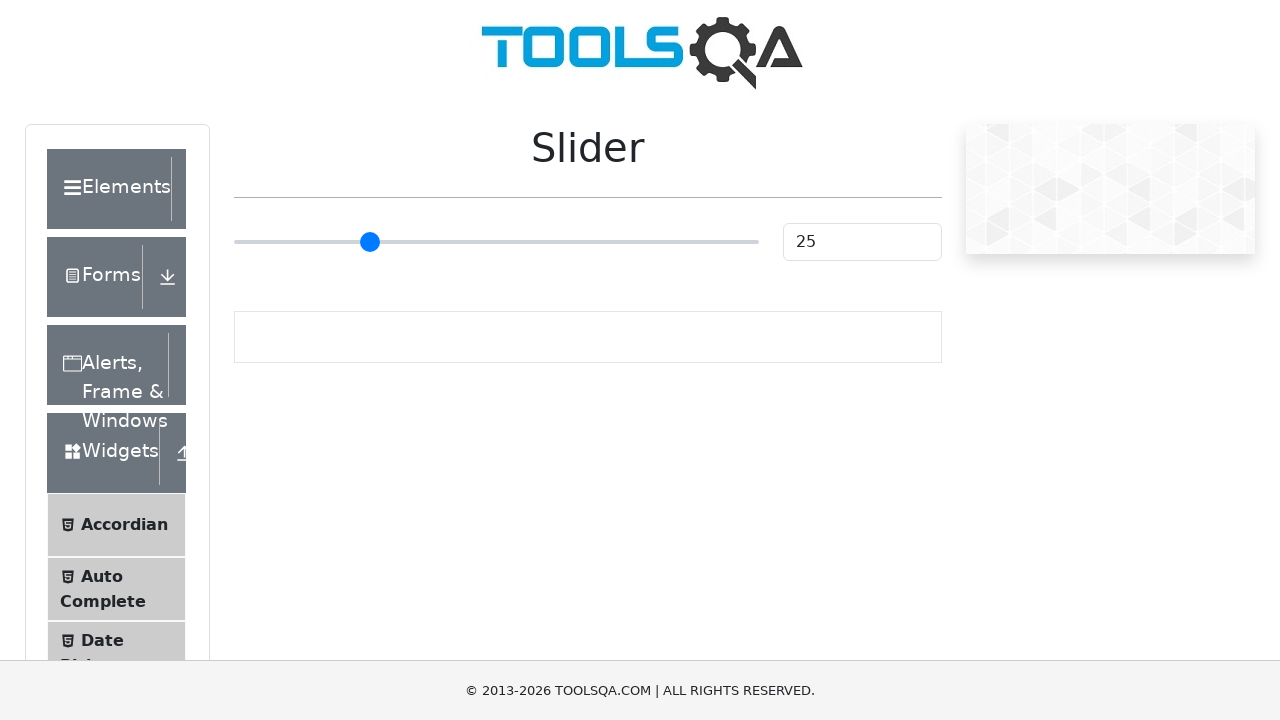

Located the slider element
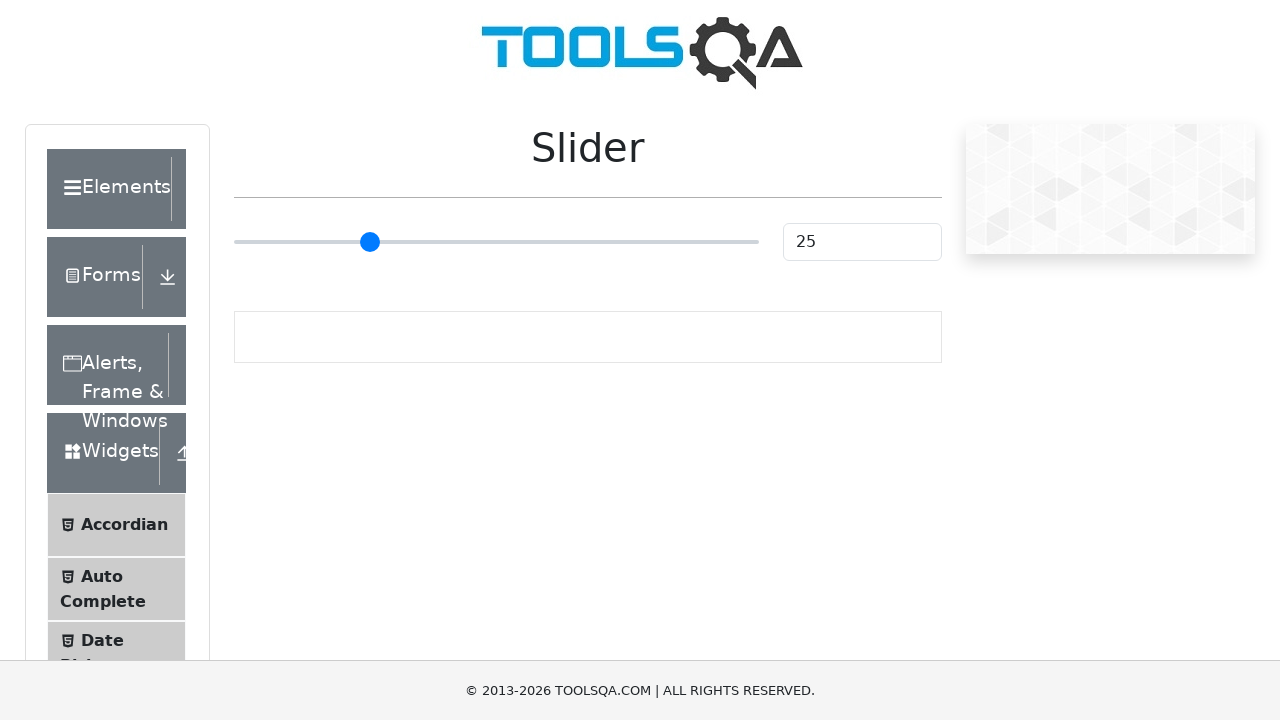

Slider element is visible and ready
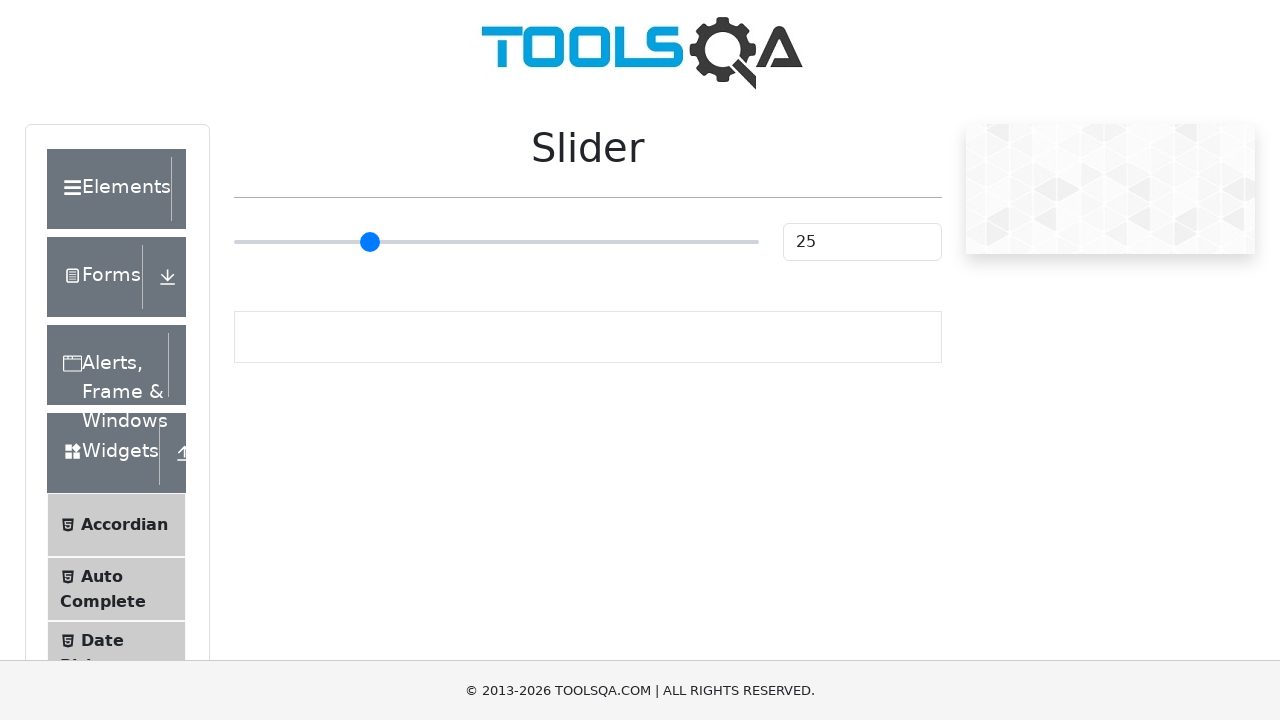

Retrieved slider bounding box dimensions
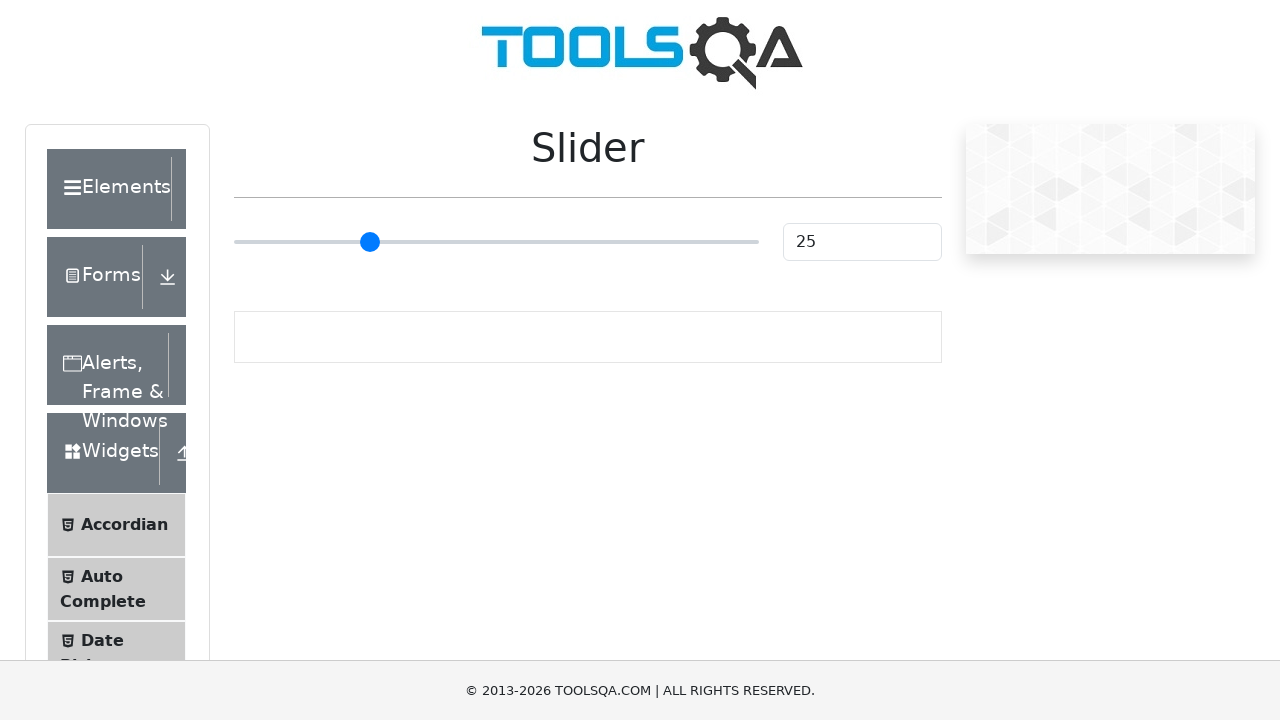

Hovered over slider element at (496, 242) on input[type='range']
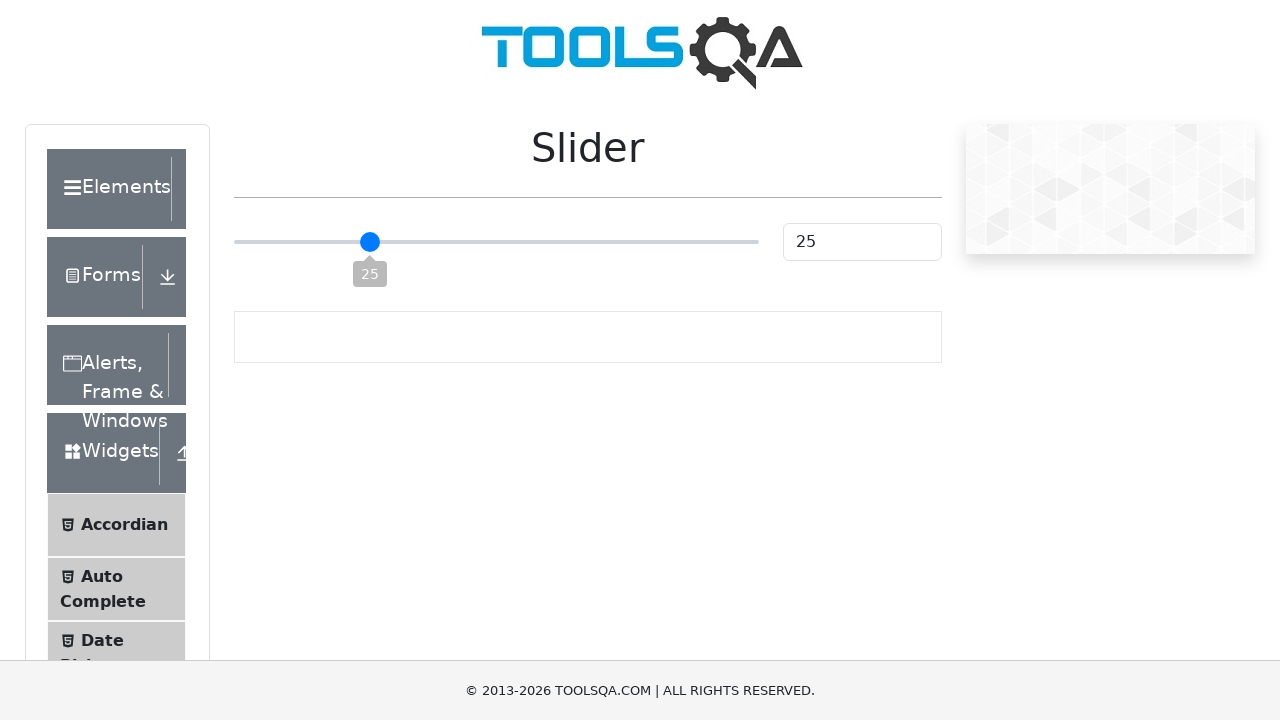

Mouse button pressed down on slider at (496, 242)
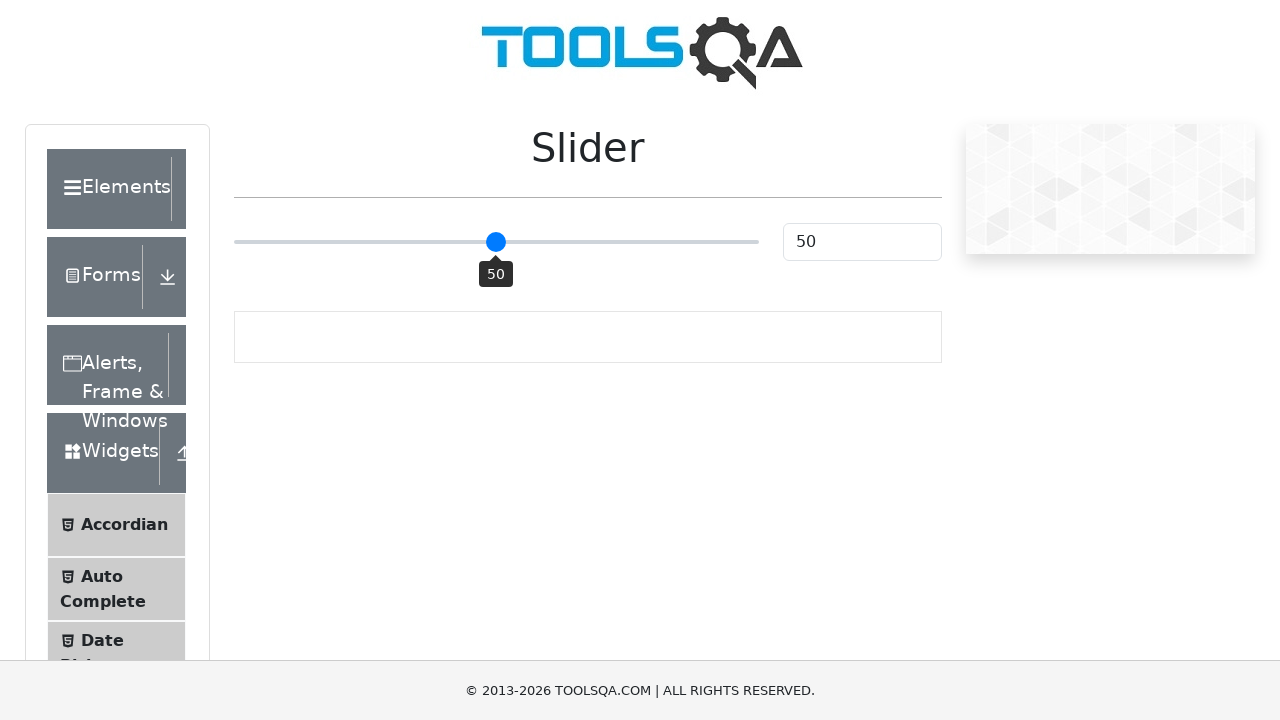

Moved mouse 153 pixels to the right to drag slider at (649, 242)
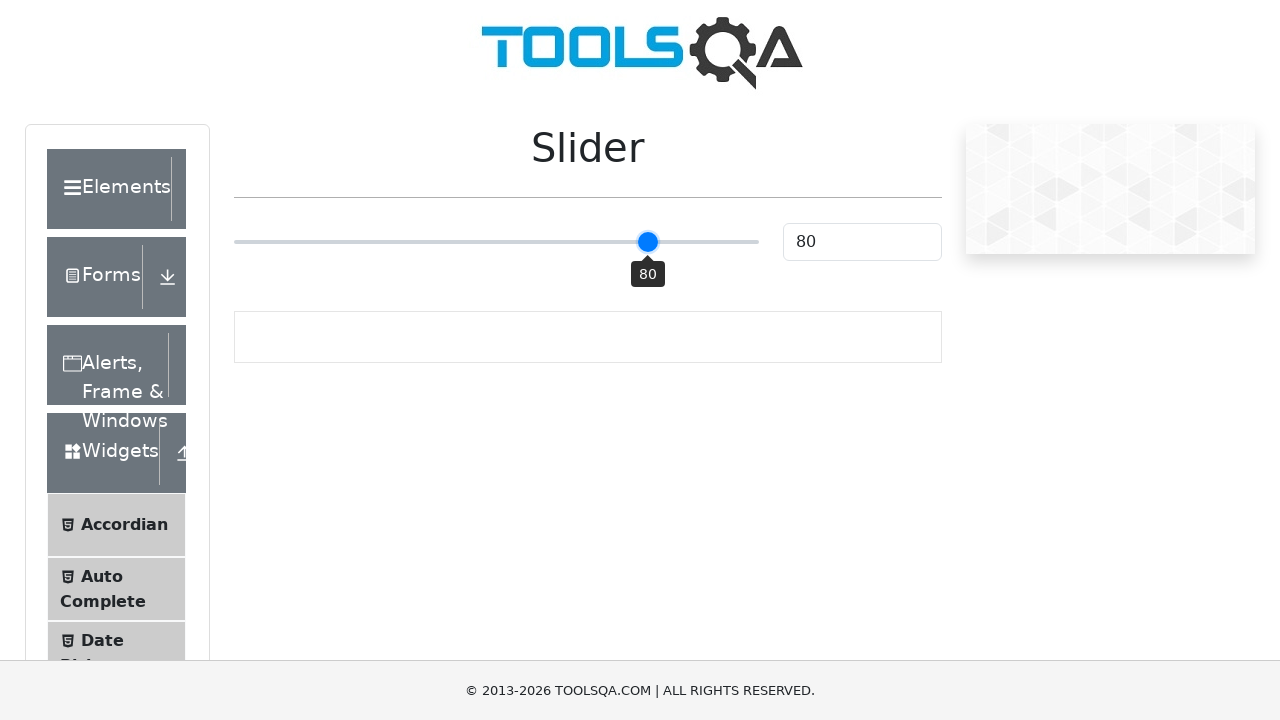

Mouse button released to complete slider drag at (649, 242)
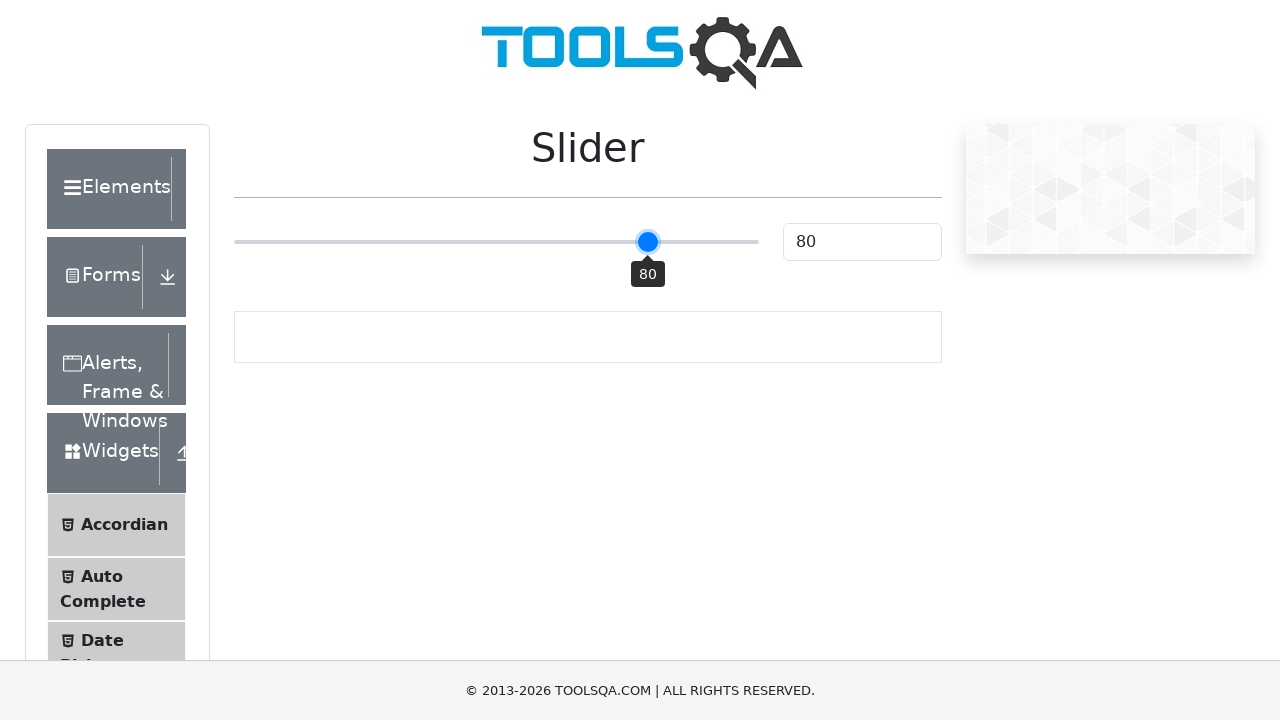

Slider value element is visible, confirming slider movement
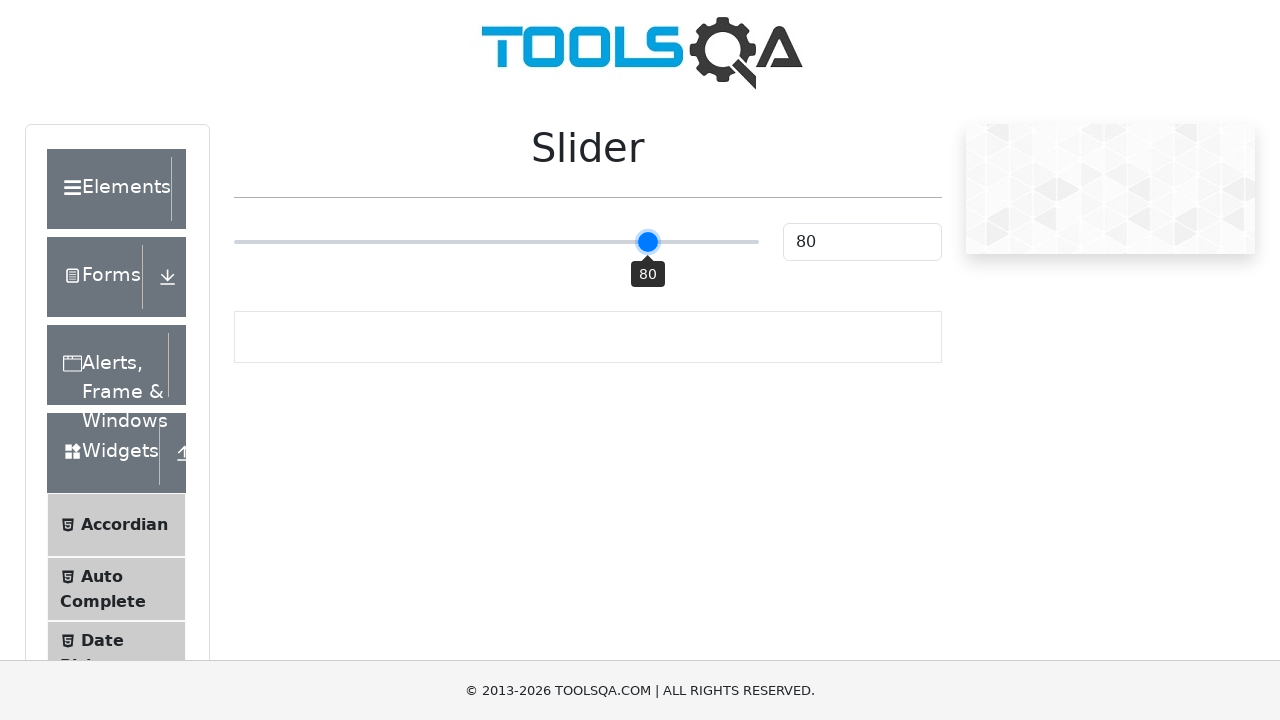

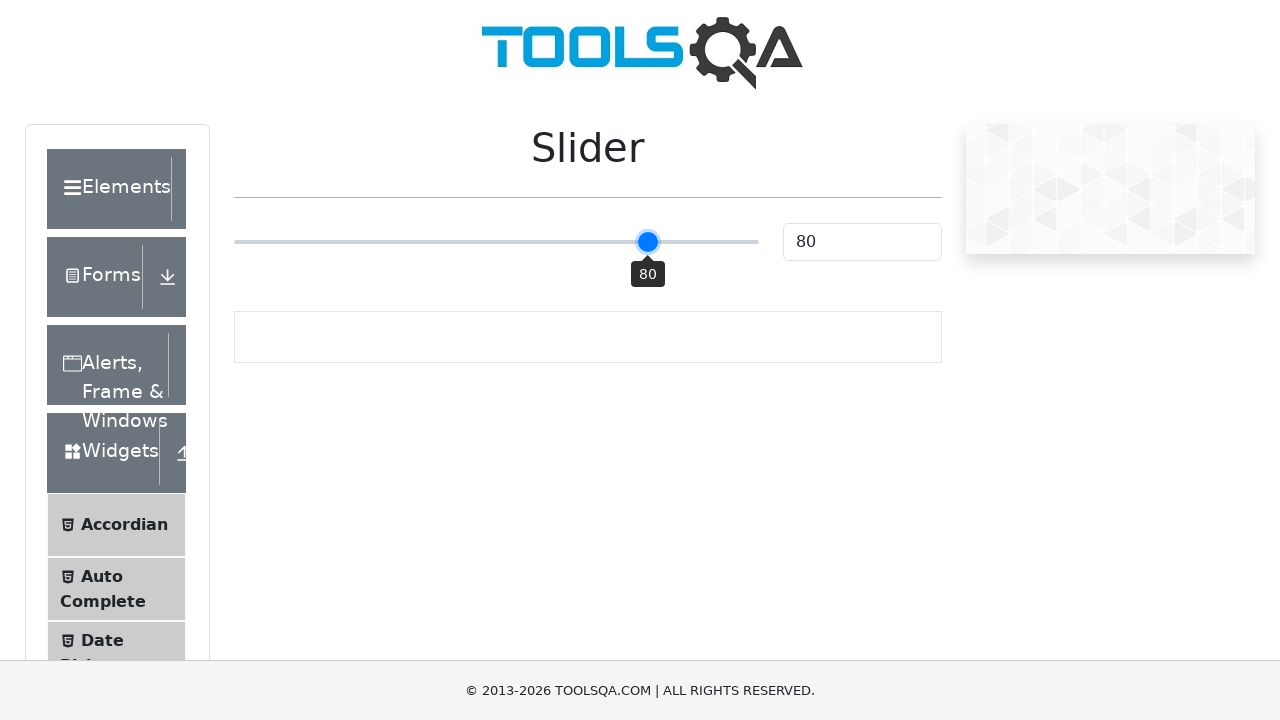